Tests checkbox functionality by verifying initial states, clicking to toggle selections, and confirming the changes

Starting URL: http://practice.cydeo.com/checkboxes

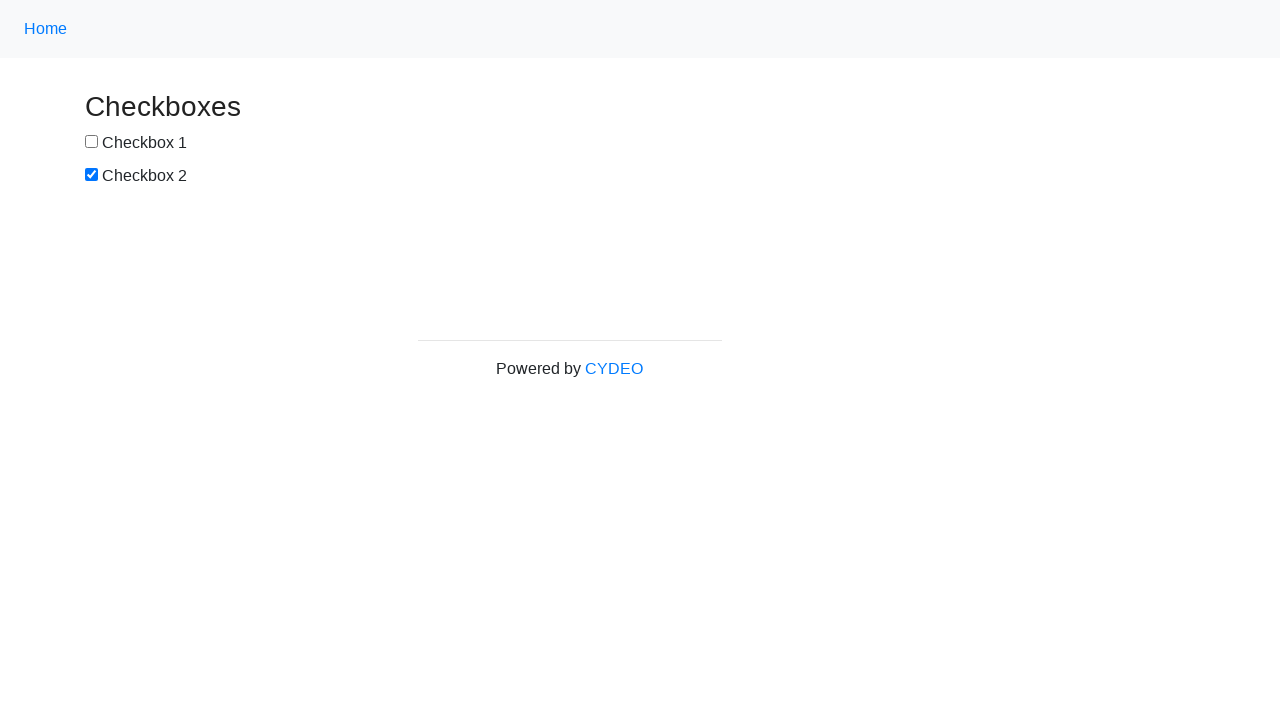

Located first checkbox element
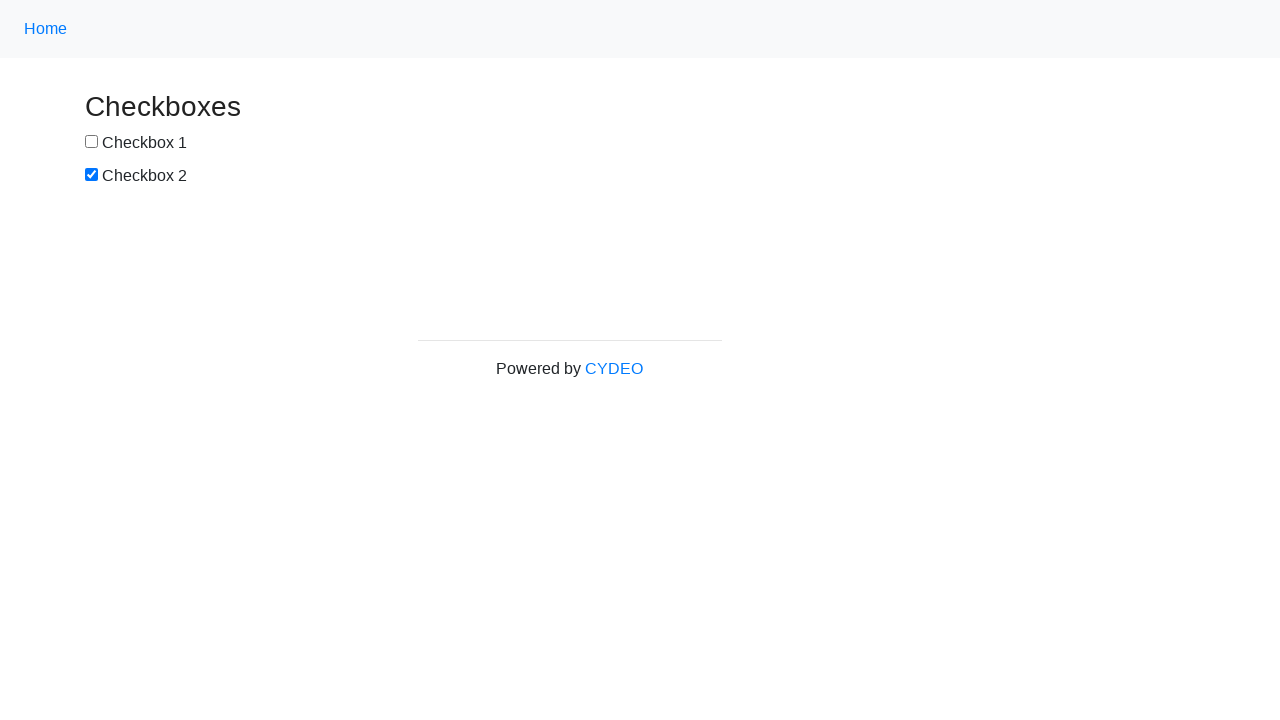

Located second checkbox element
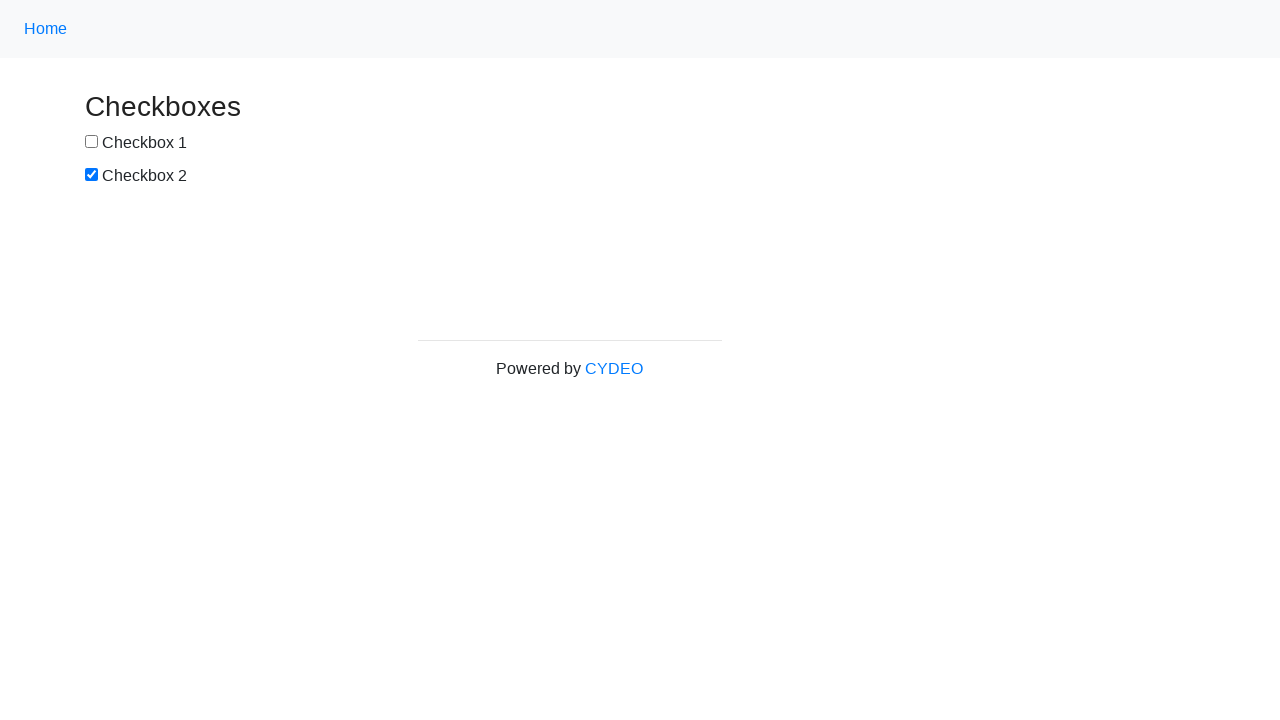

Verified checkbox 1 is not selected by default
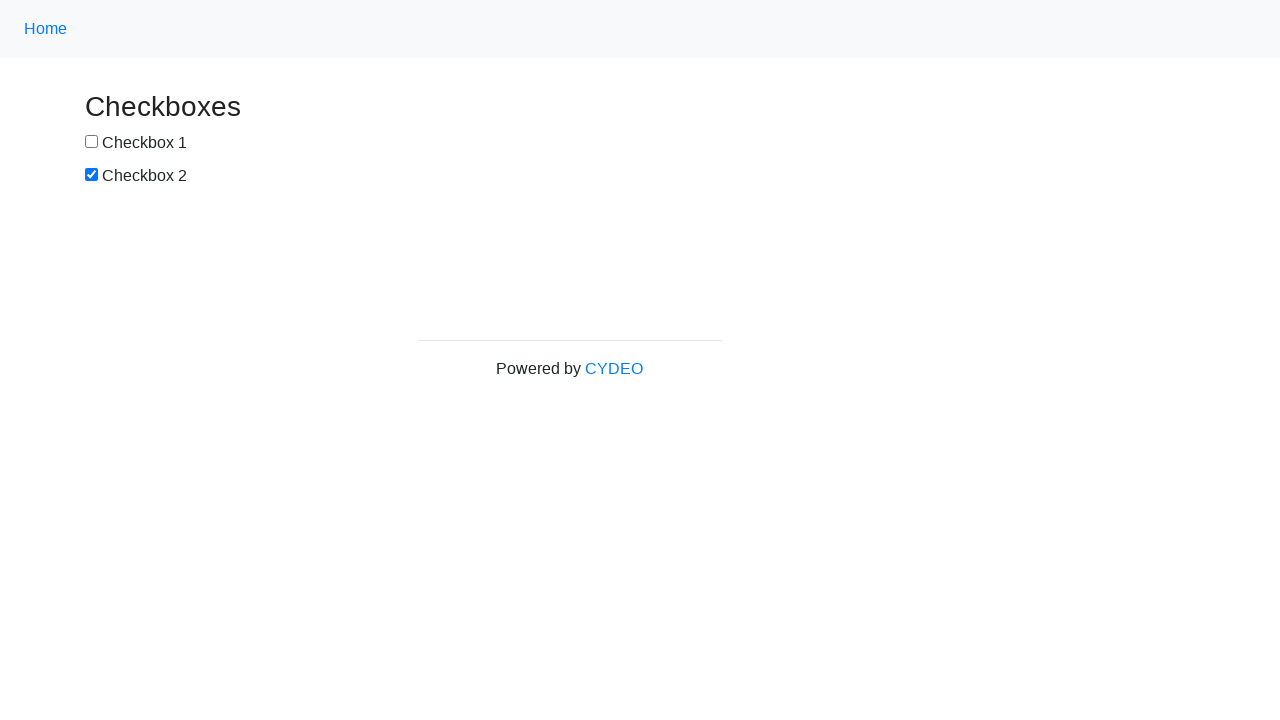

Verified checkbox 2 is selected by default
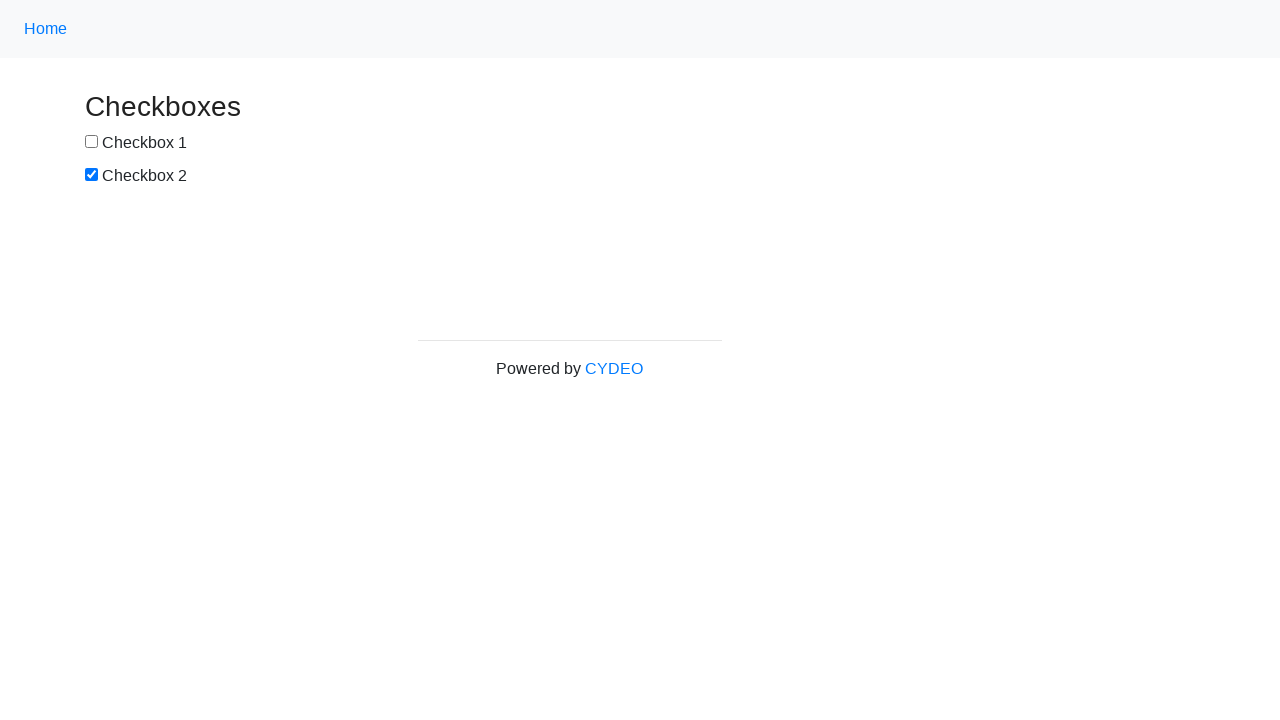

Clicked checkbox 1 to select it at (92, 142) on input[type='checkbox'] >> nth=0
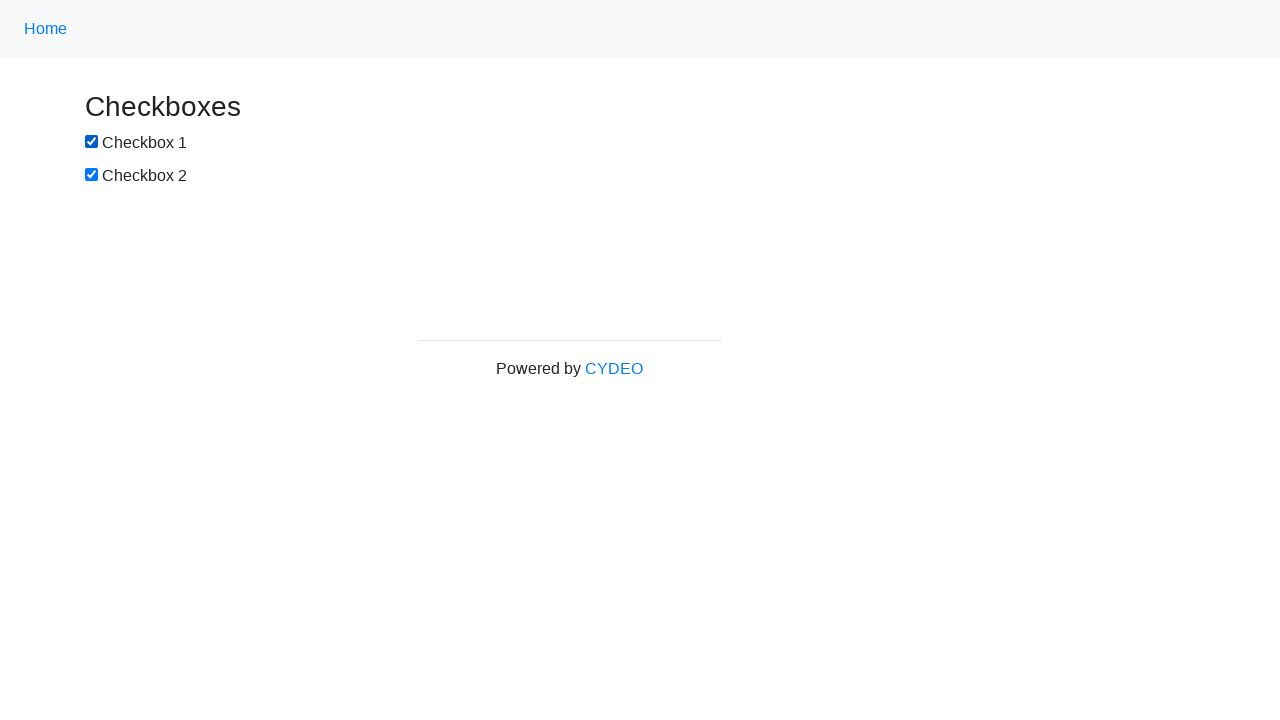

Clicked checkbox 2 to deselect it at (92, 175) on input[type='checkbox'] >> nth=1
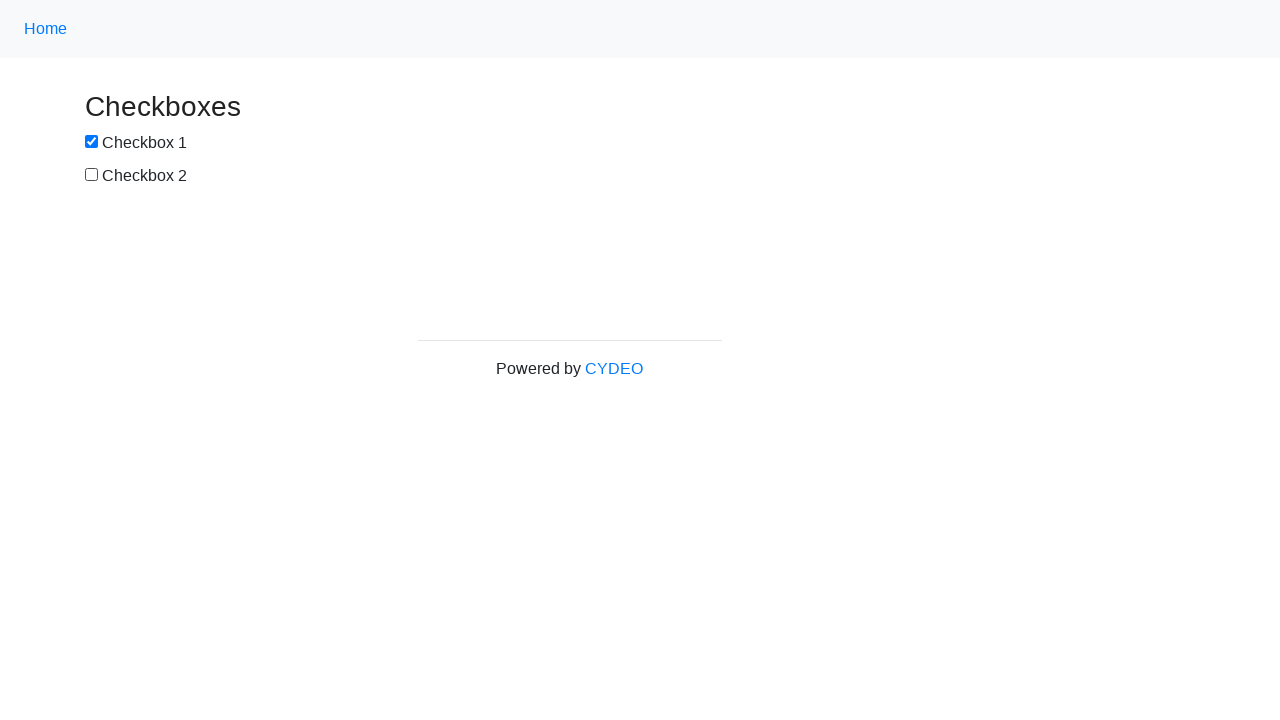

Verified checkbox 1 is now selected
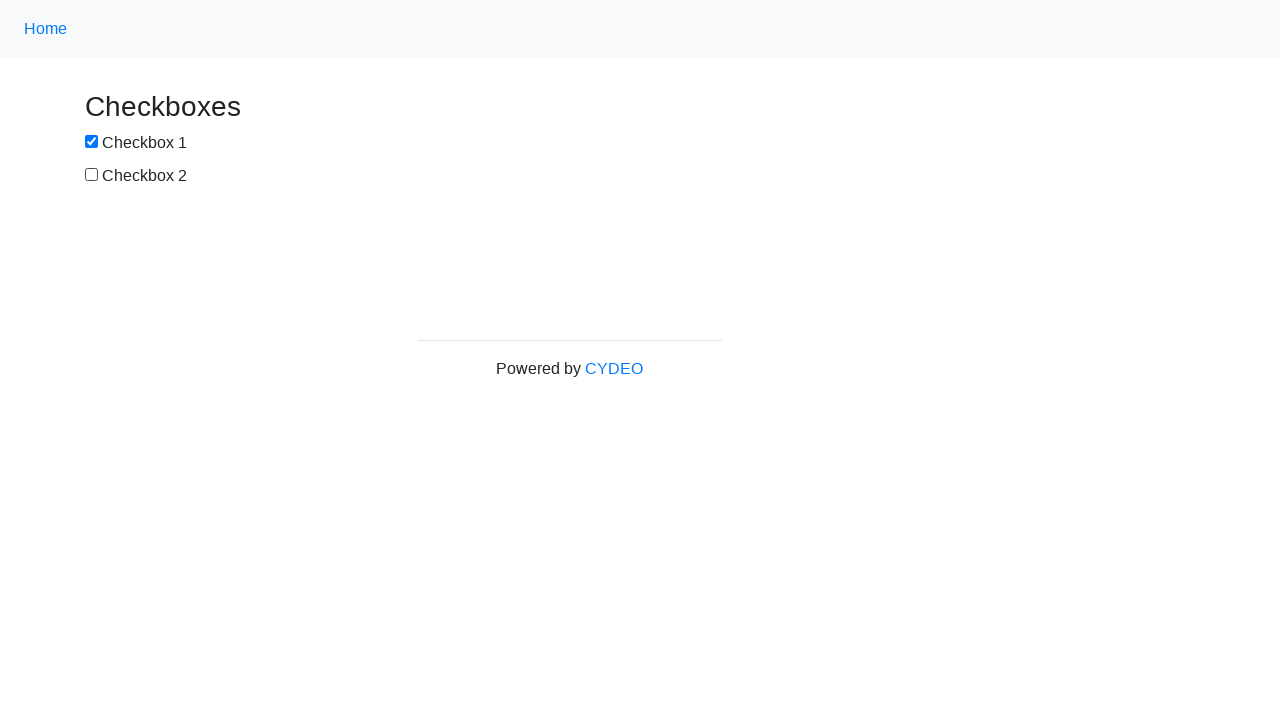

Verified checkbox 2 is now deselected
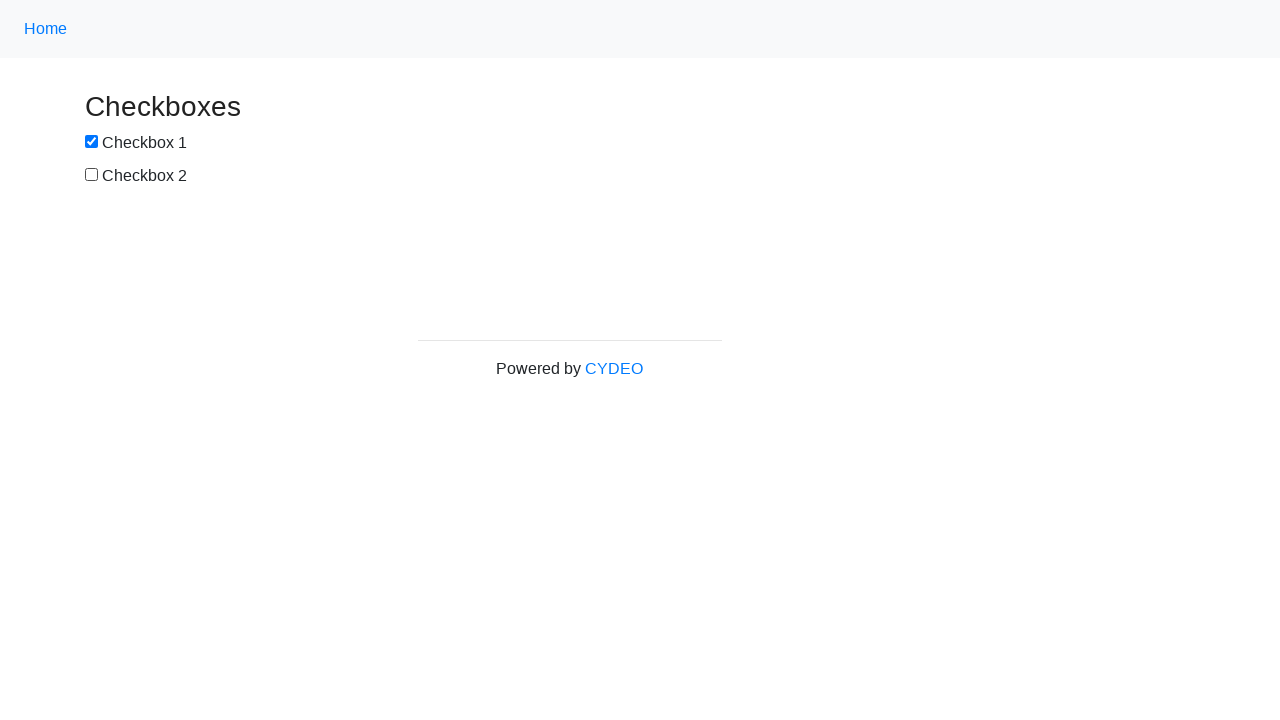

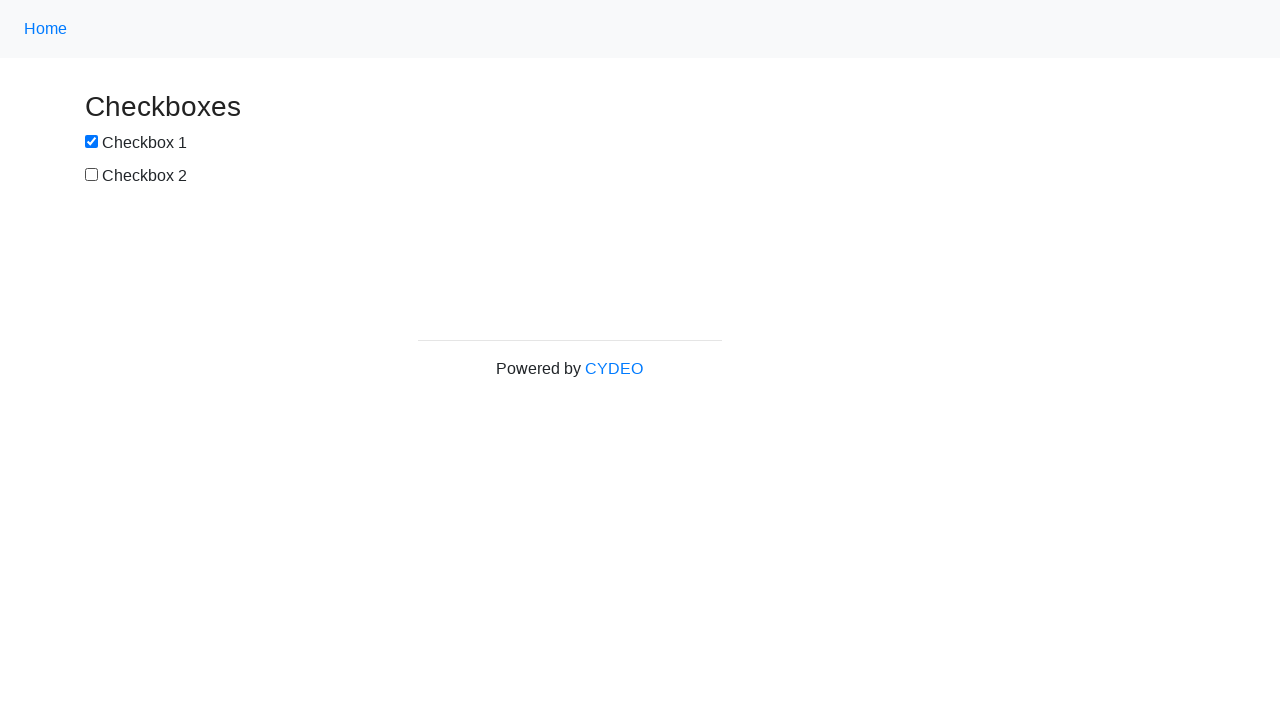